Verifies that the Belcard payment logo is displayed on the page

Starting URL: https://www.mts.by/

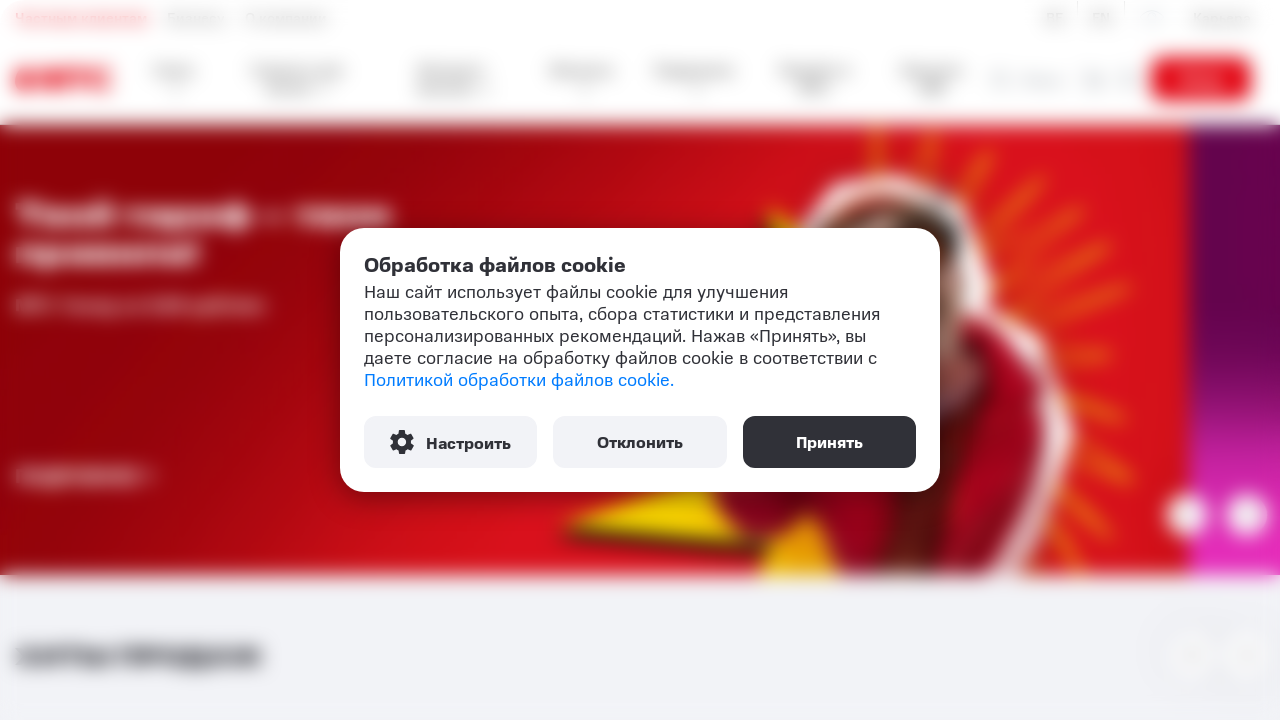

Located Belcard logo element on the page
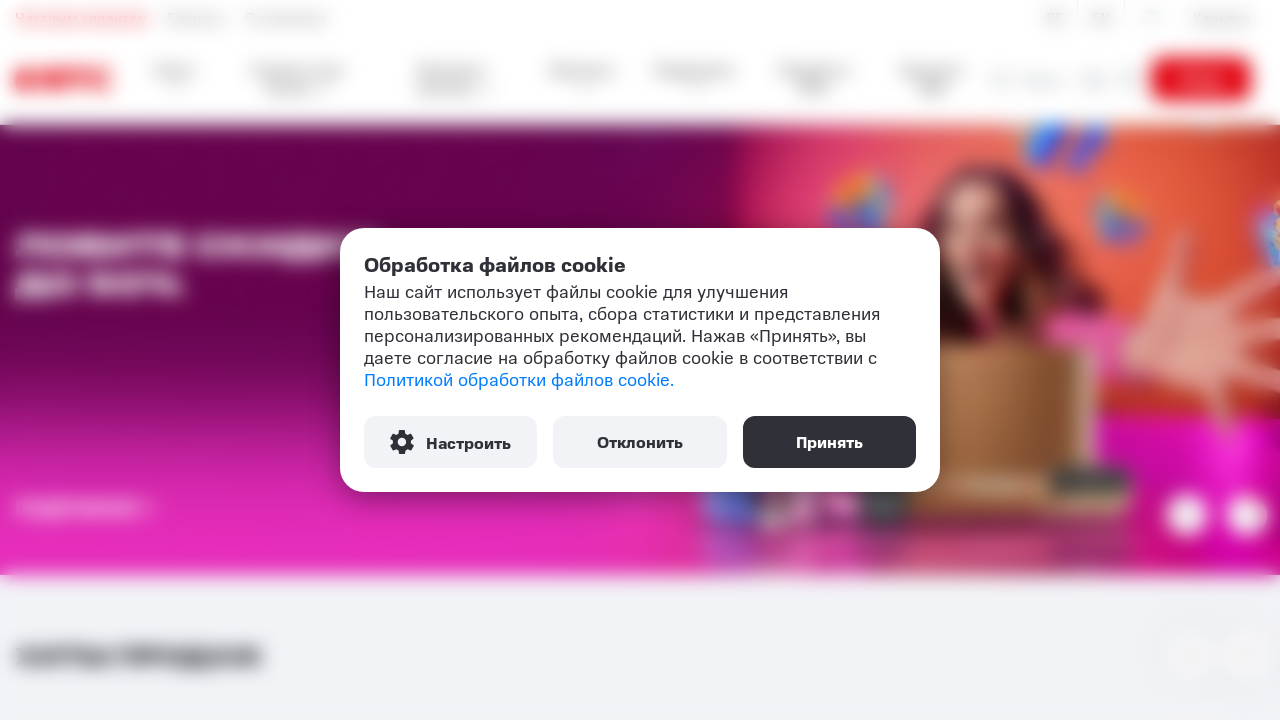

Waited for Belcard logo to be ready
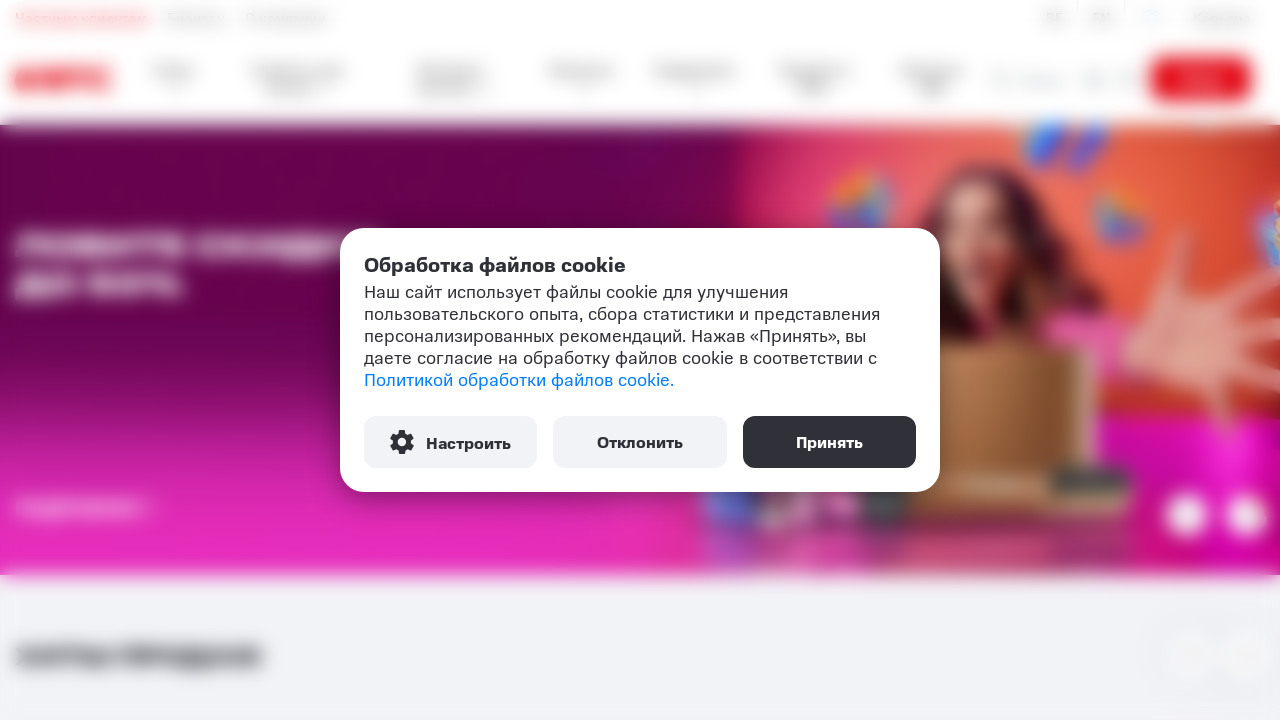

Verified that Belcard payment logo is displayed on the page
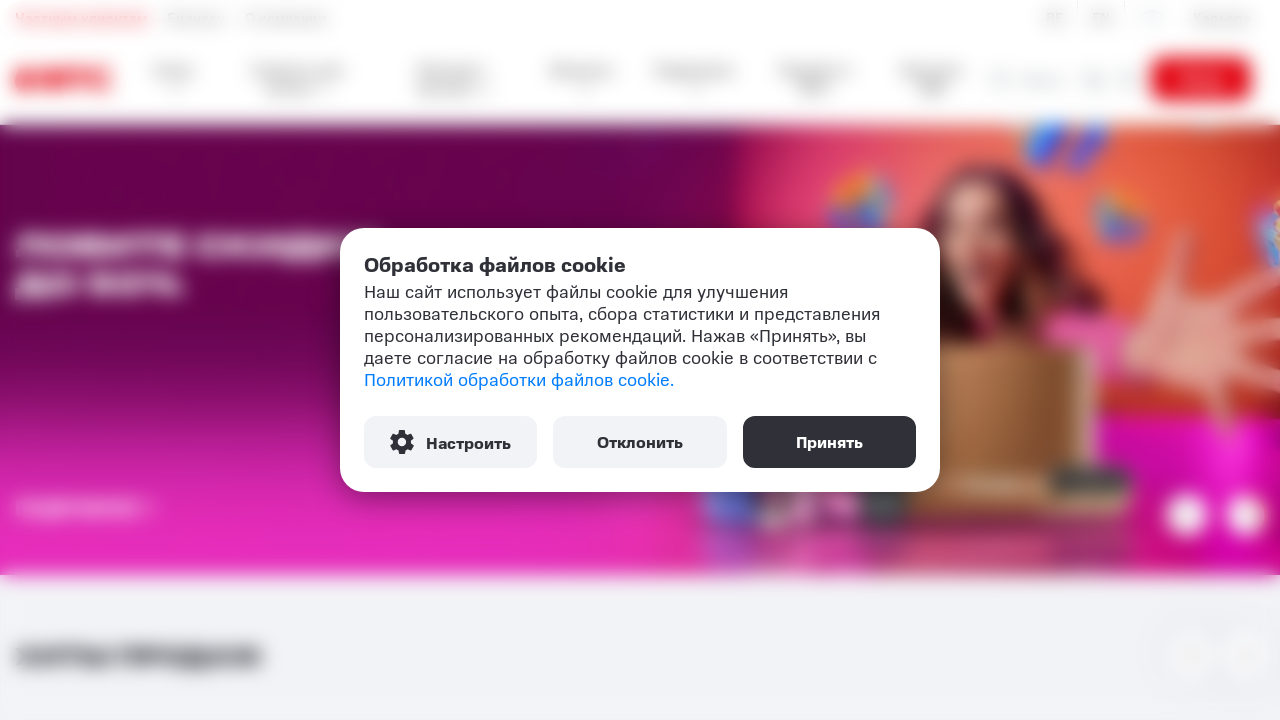

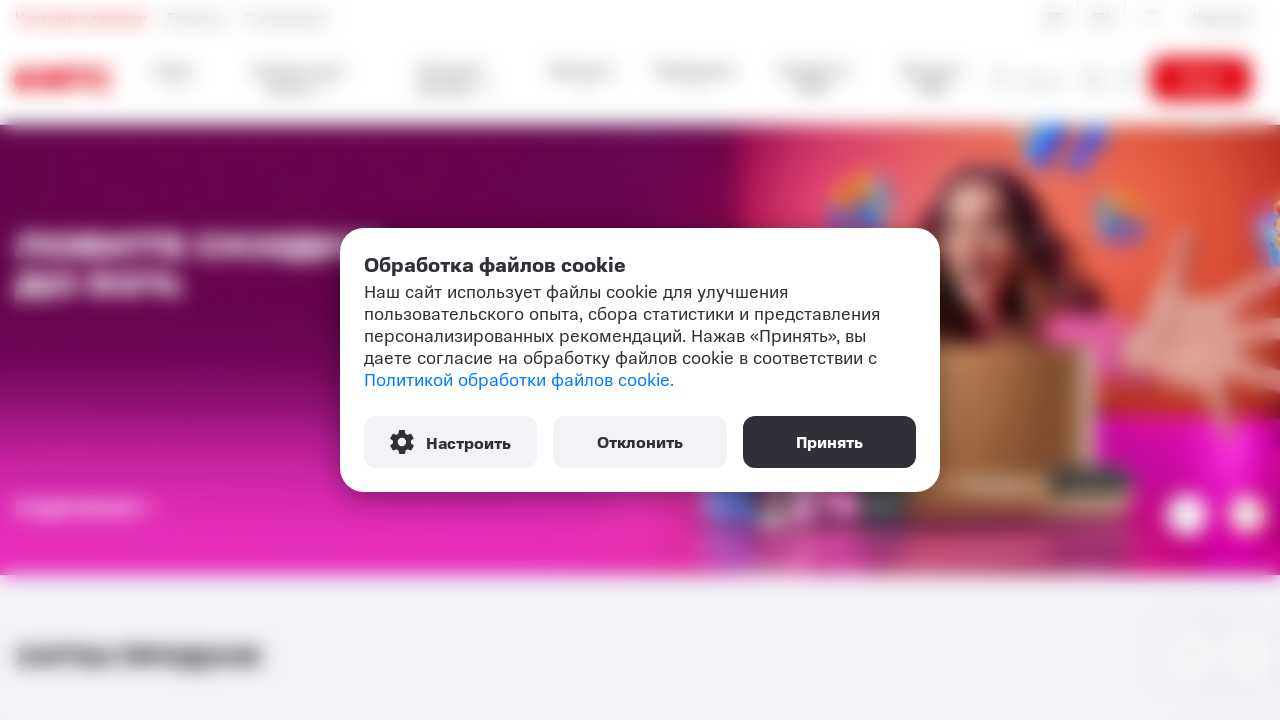